Navigates to Sauce Labs' guinea pig test page and verifies the page loads by checking for the page title.

Starting URL: https://saucelabs.com/test/guinea-pig

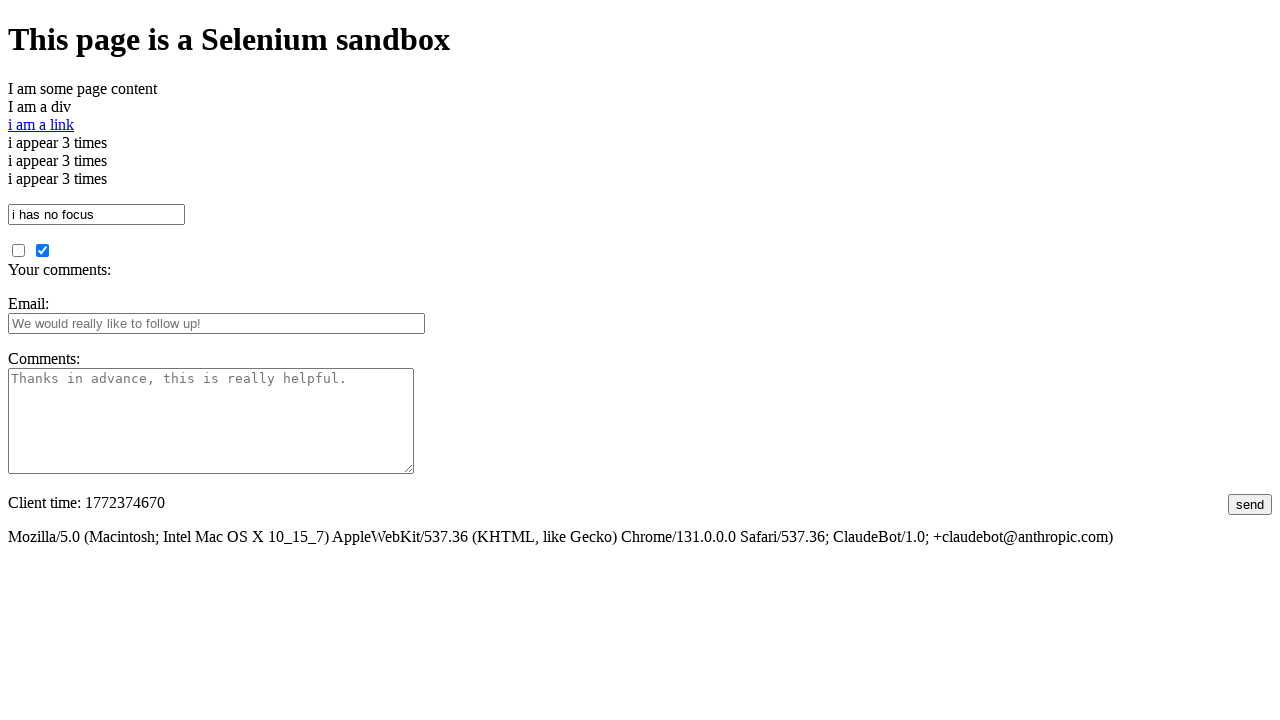

Navigated to Sauce Labs guinea pig test page
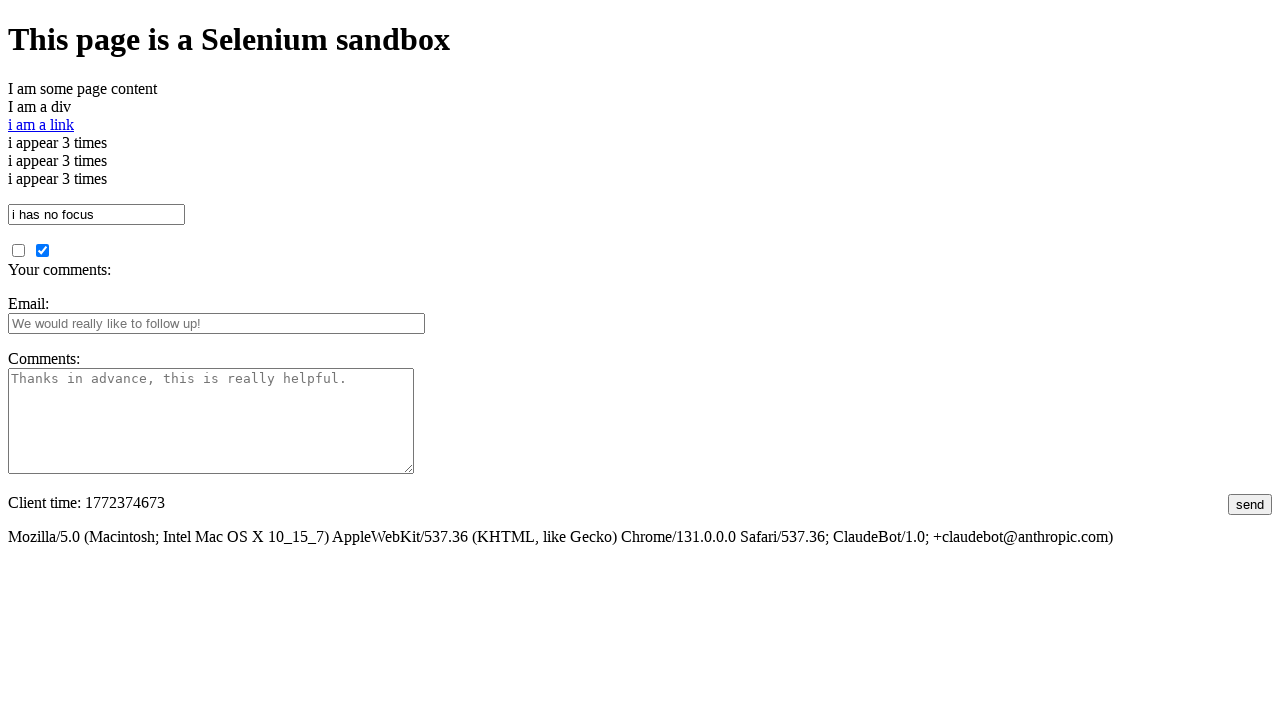

Page DOM content loaded
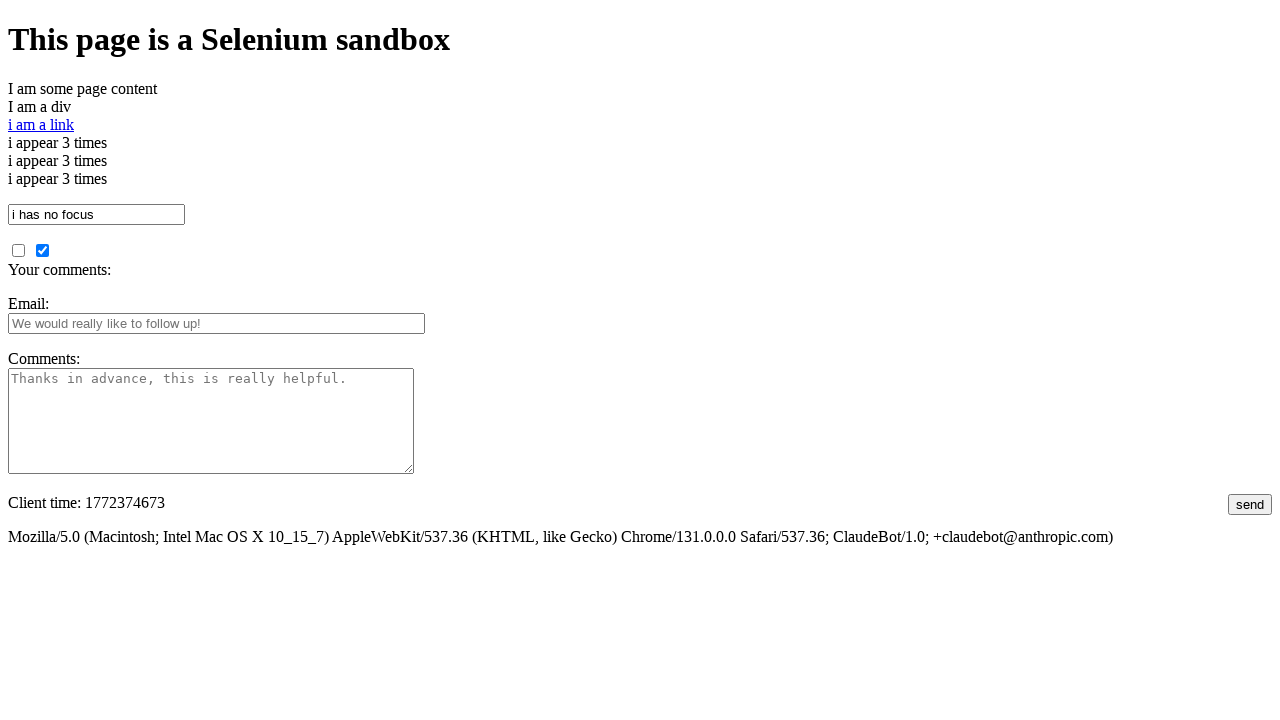

Retrieved page title: 'I am a page title - Sauce Labs'
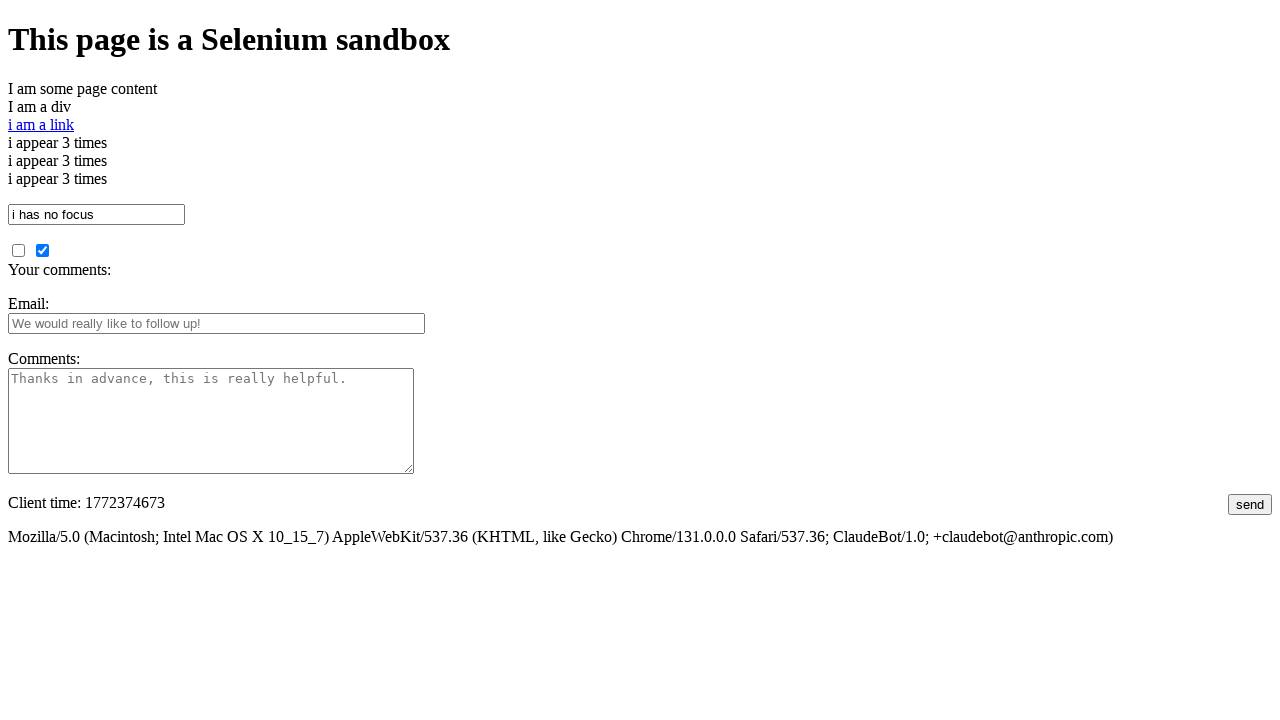

Verified page title is not empty
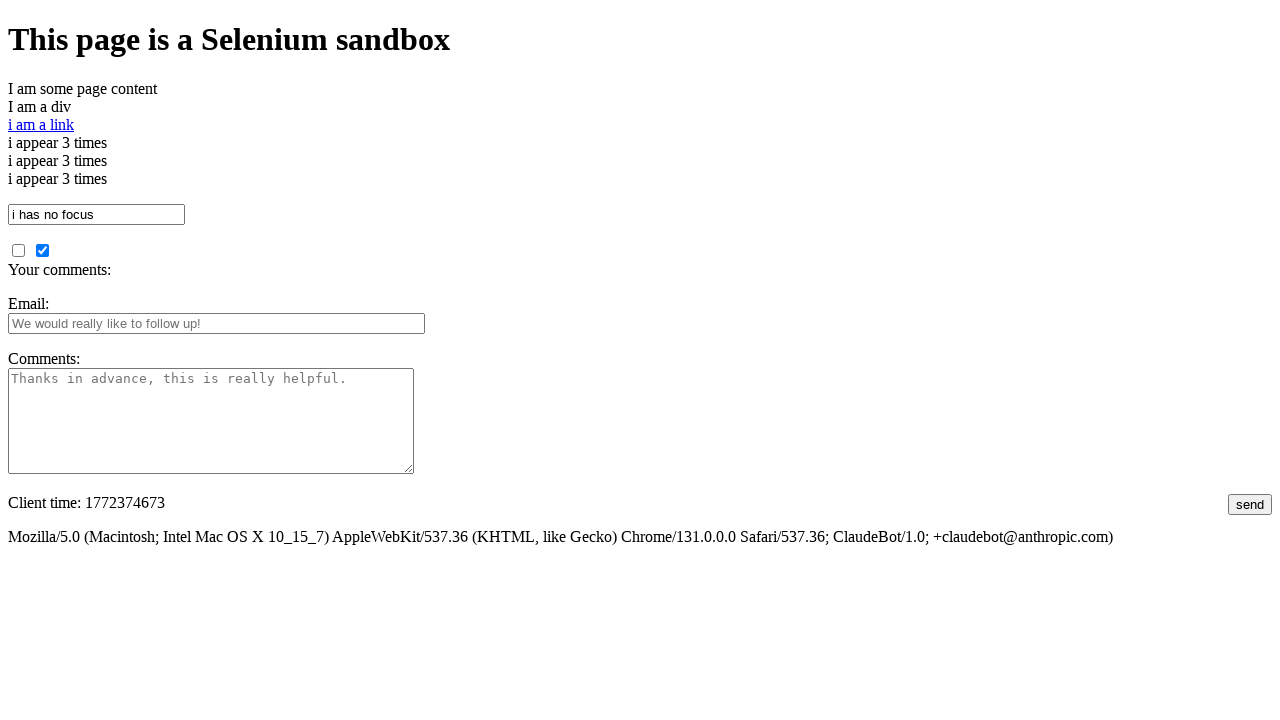

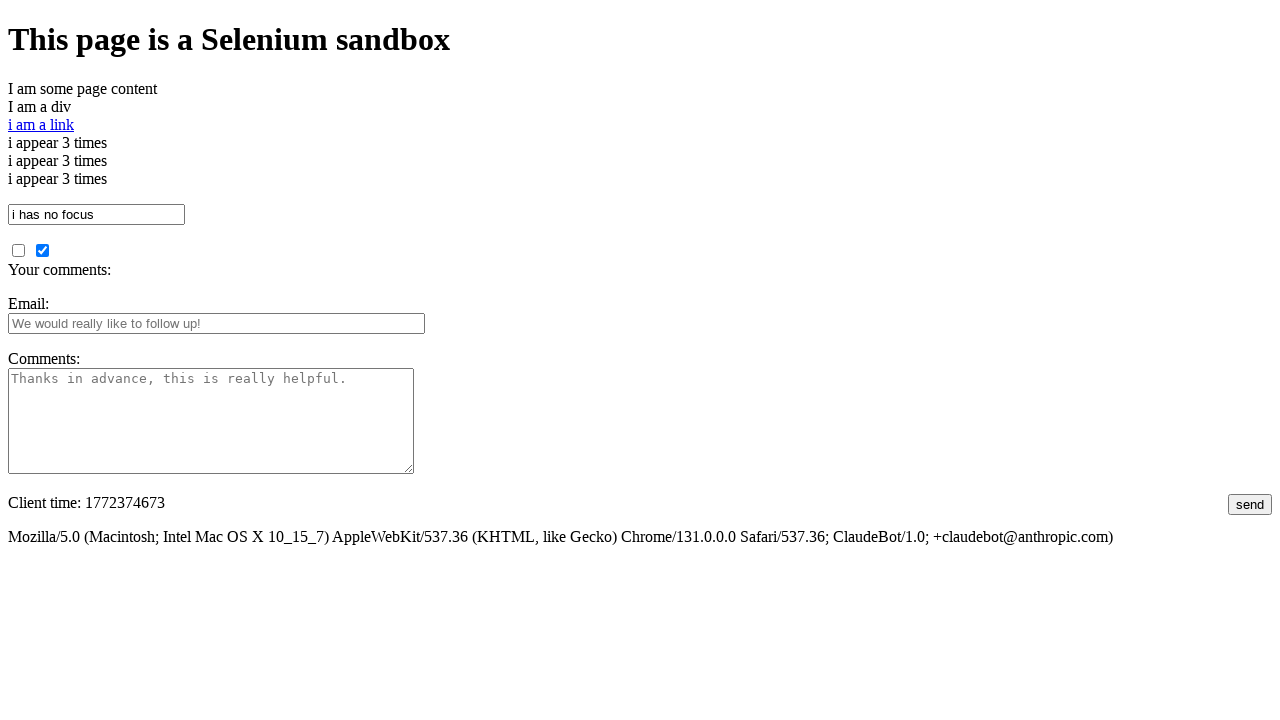